Tests jQuery UI slider functionality by switching to an iframe, scrolling to the slider element, clicking it, and moving the slider handle to a specific position.

Starting URL: https://jqueryui.com/slider/

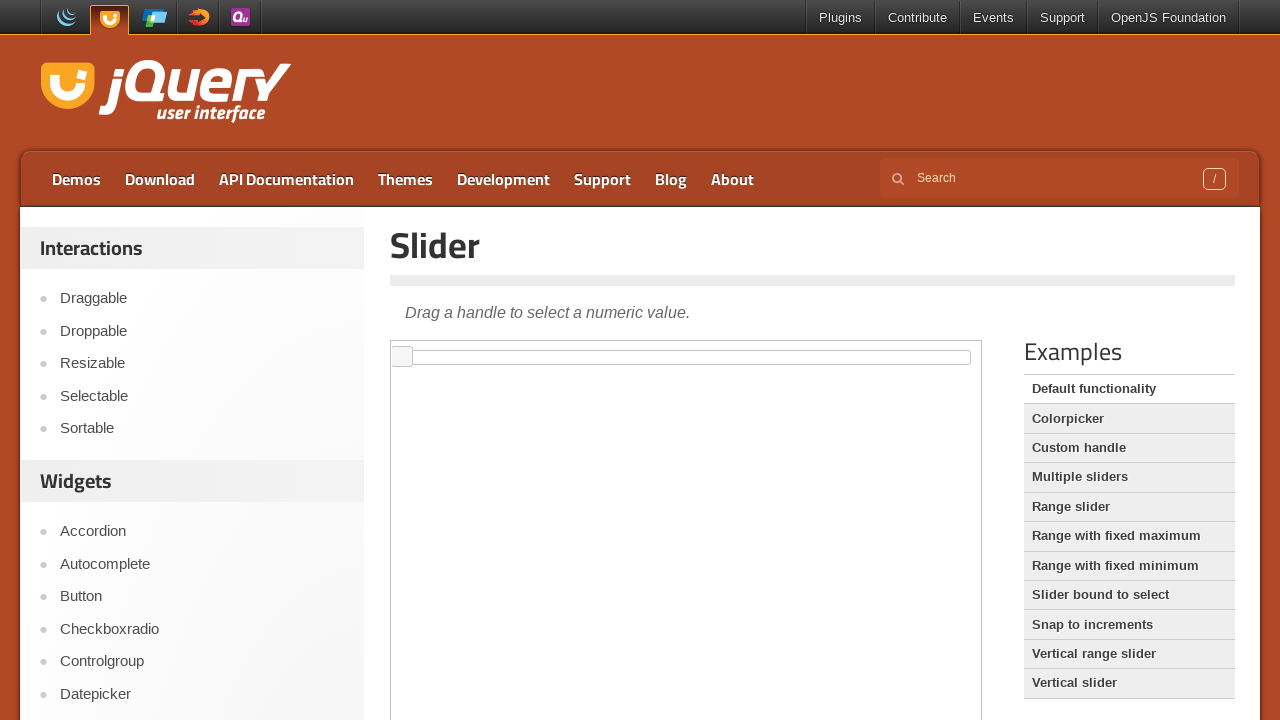

Located the demo iframe containing the slider
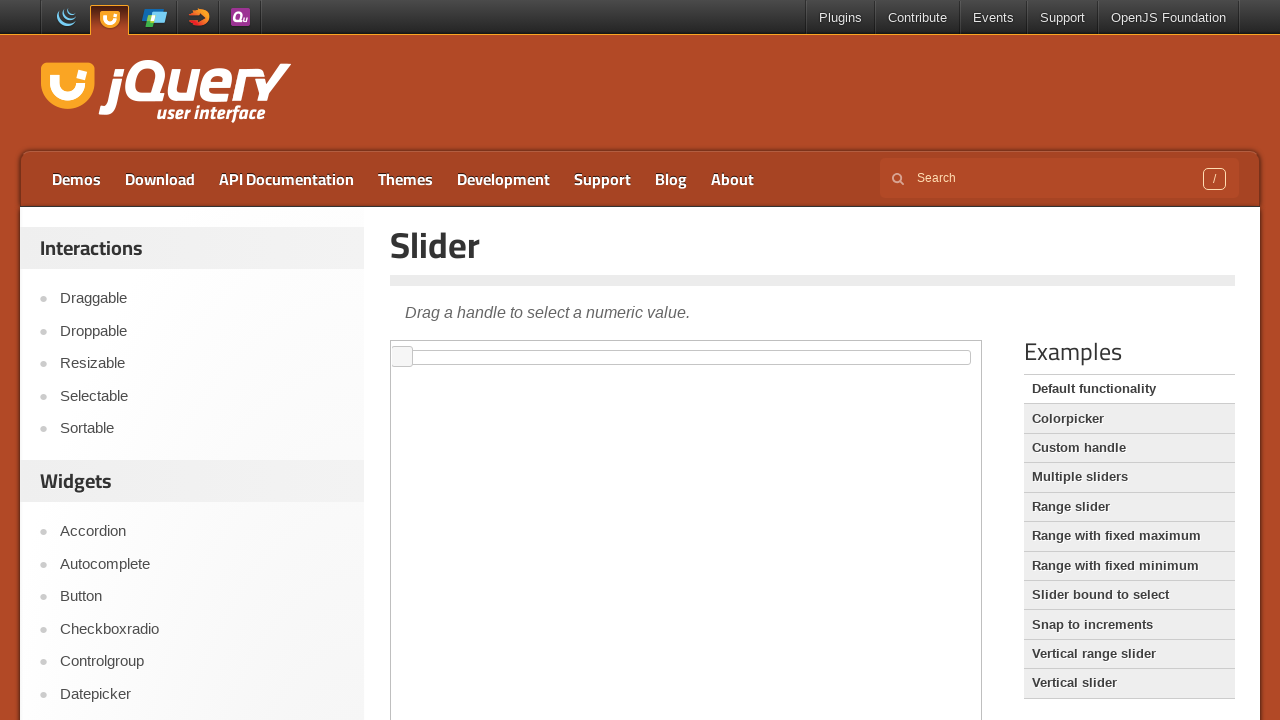

Located the slider element
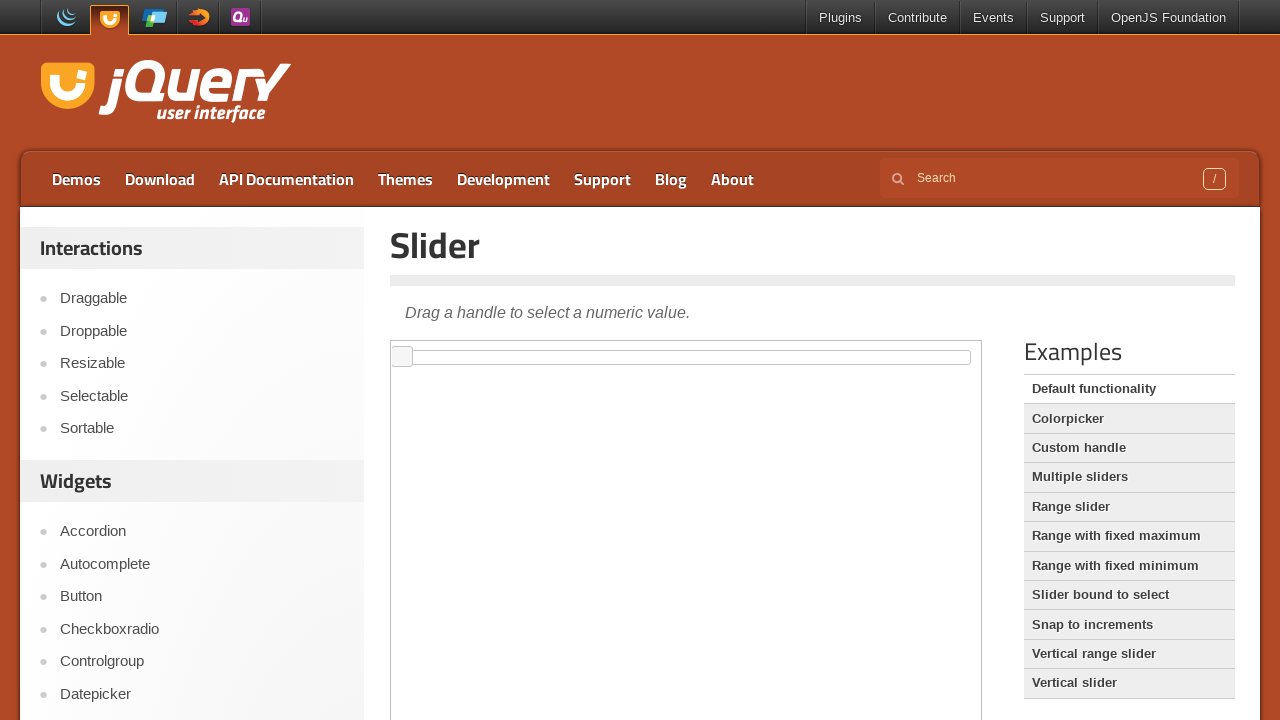

Scrolled slider element into view
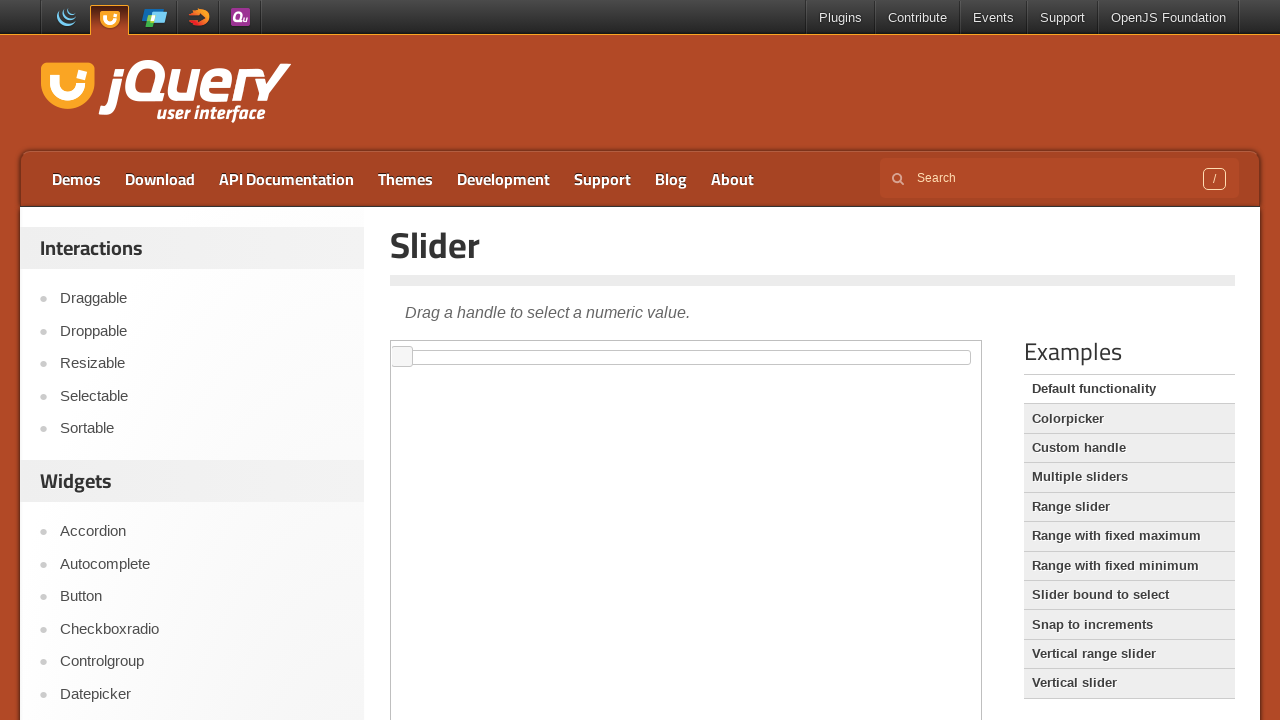

Clicked on the slider at (686, 357) on .demo-frame >> internal:control=enter-frame >> #slider
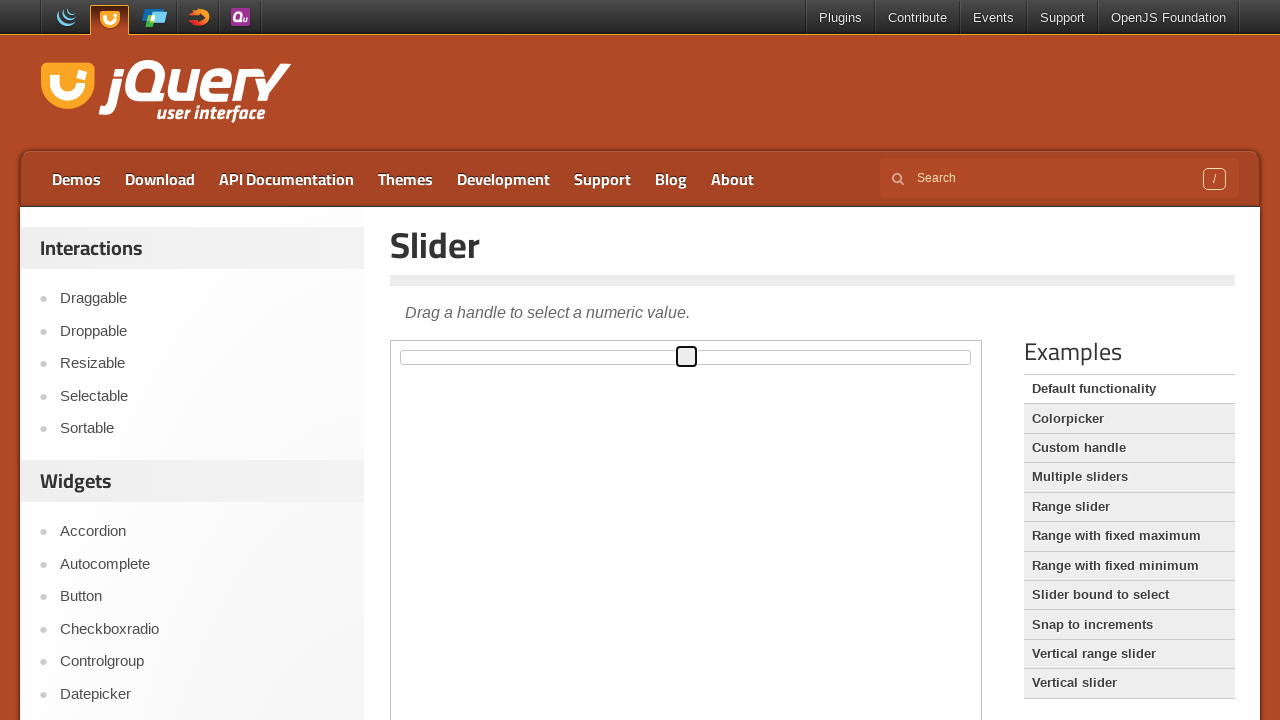

Retrieved slider bounding box dimensions
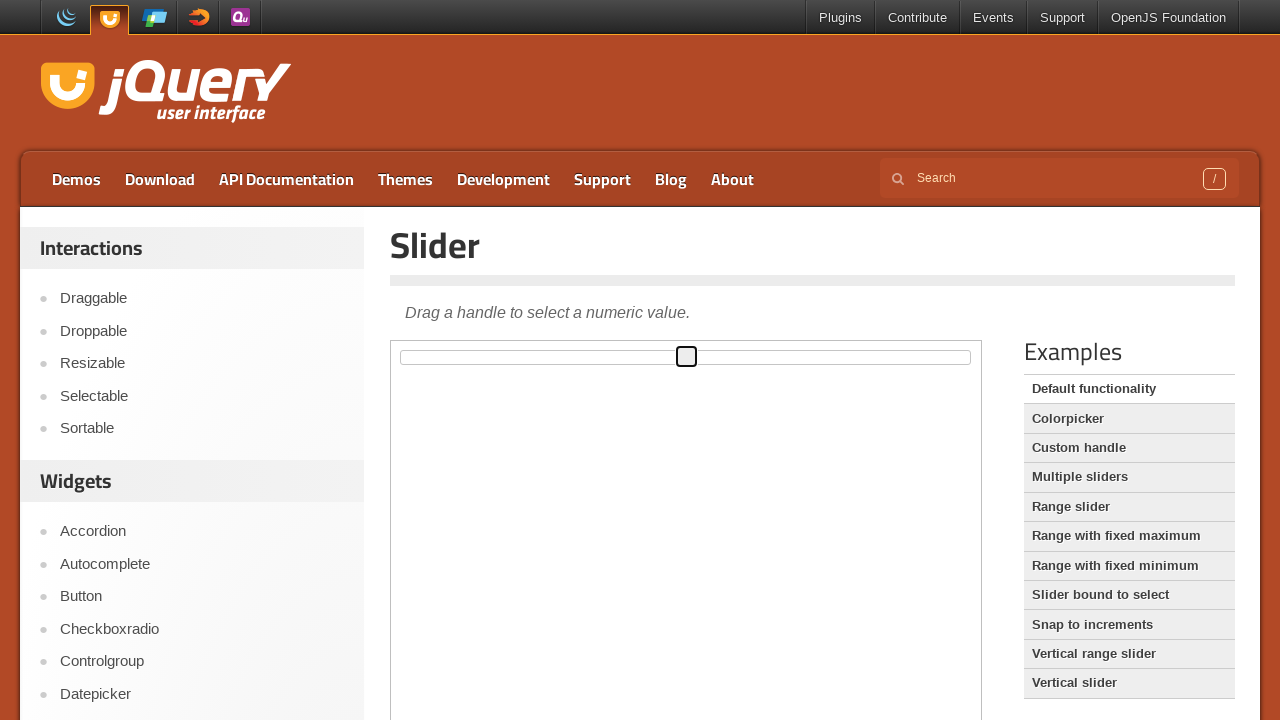

Dragged slider handle to a new position (moved towards left) at (656, 358)
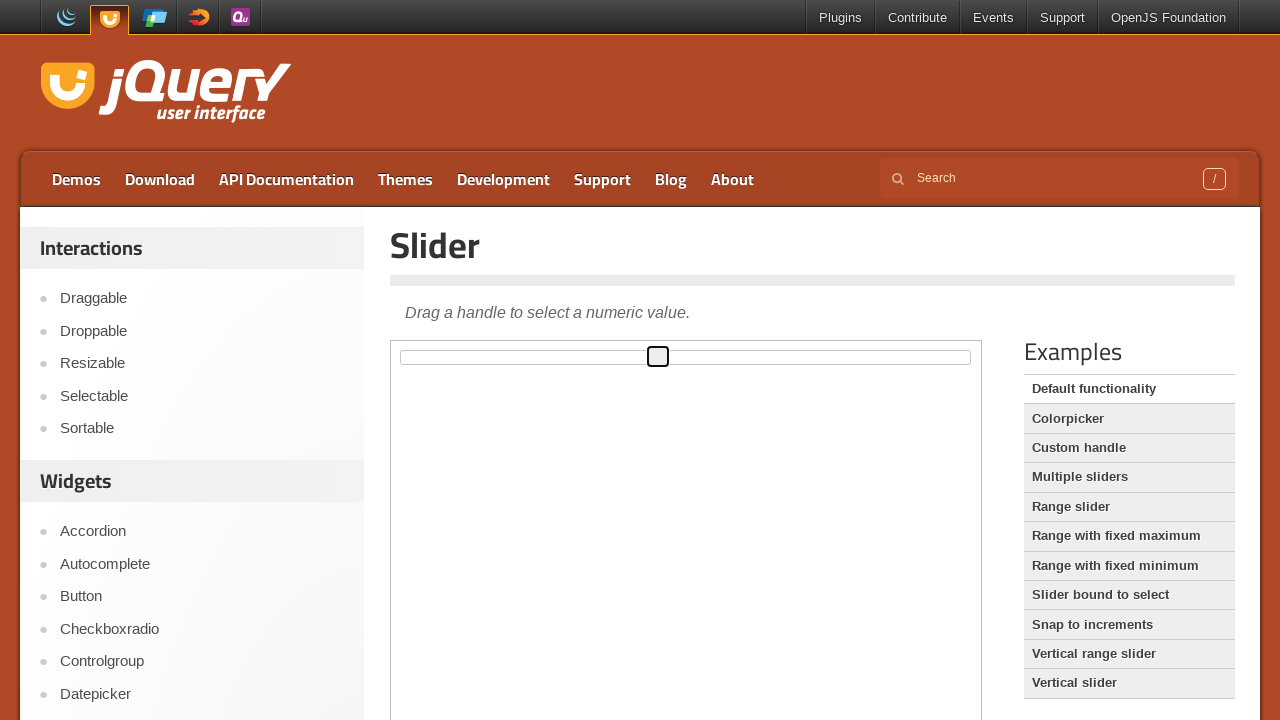

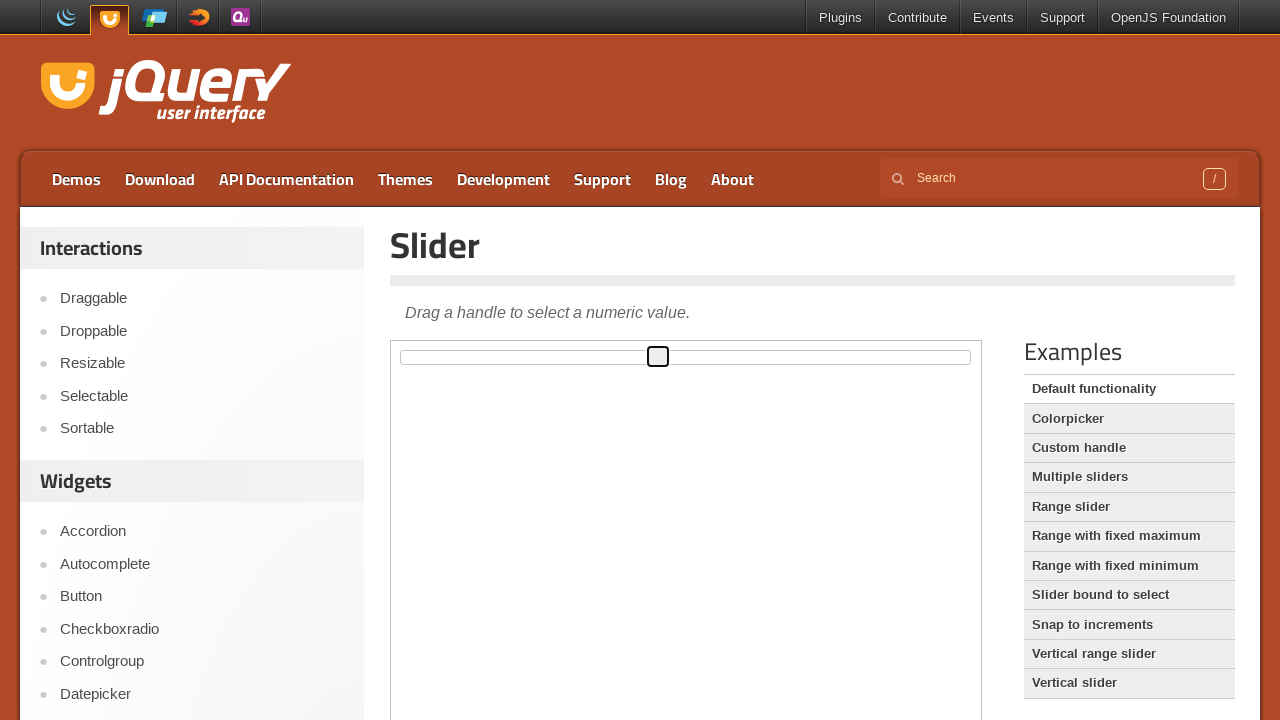